Tests hover interaction on the Reliance Digital website by moving the mouse cursor to the Cameras section

Starting URL: https://www.reliancedigital.in/

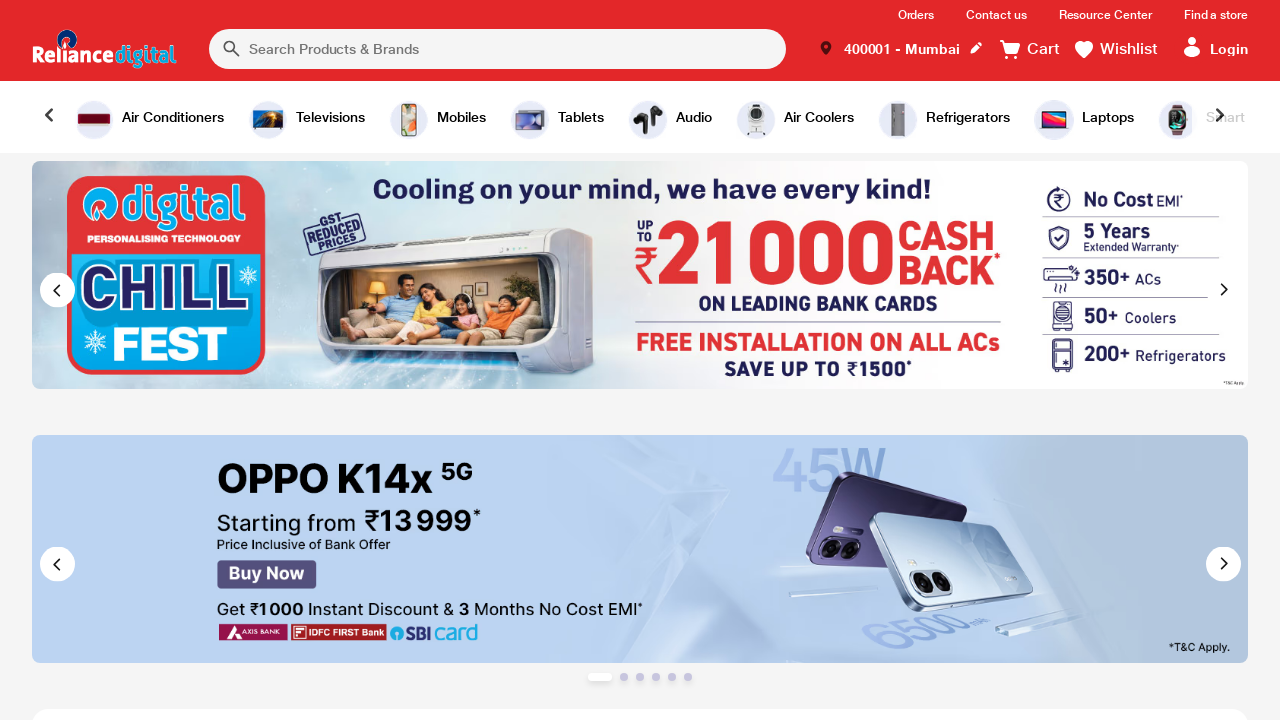

Located Cameras section element on button:has-text('No, don')
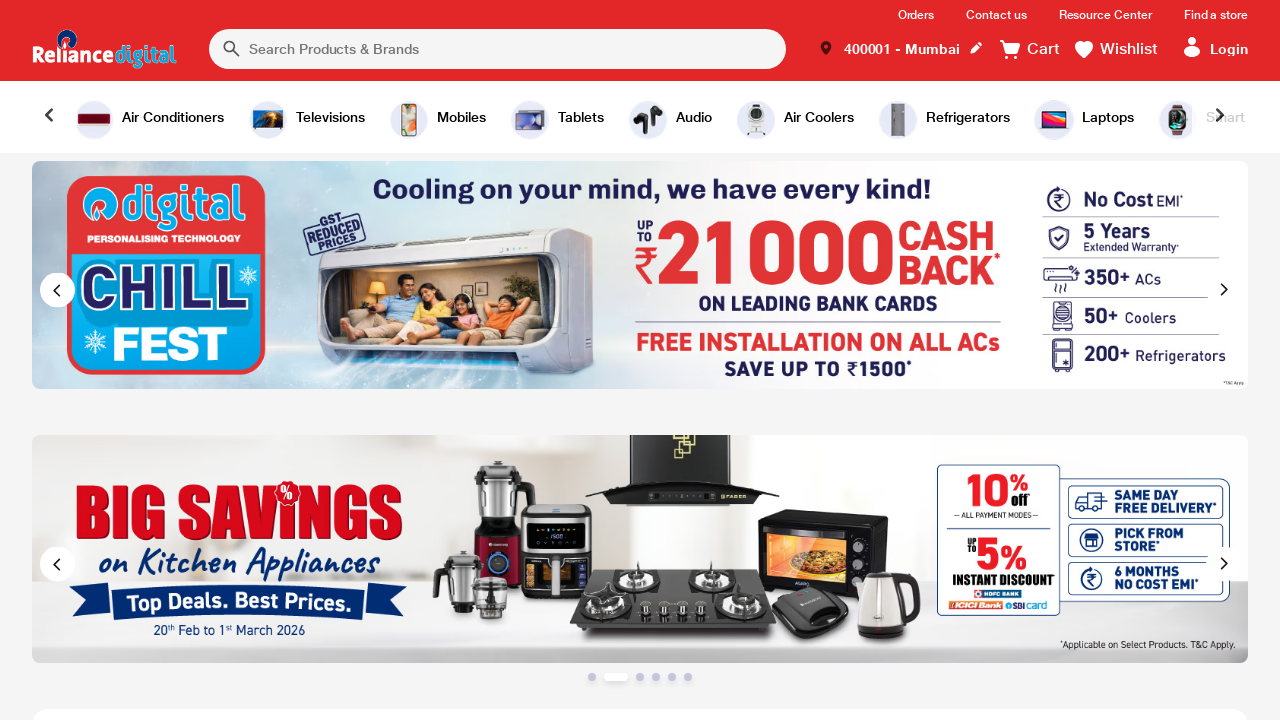

Moved mouse cursor to hover over Cameras section at (640, 360) on div:has-text('Cameras') >> nth=0
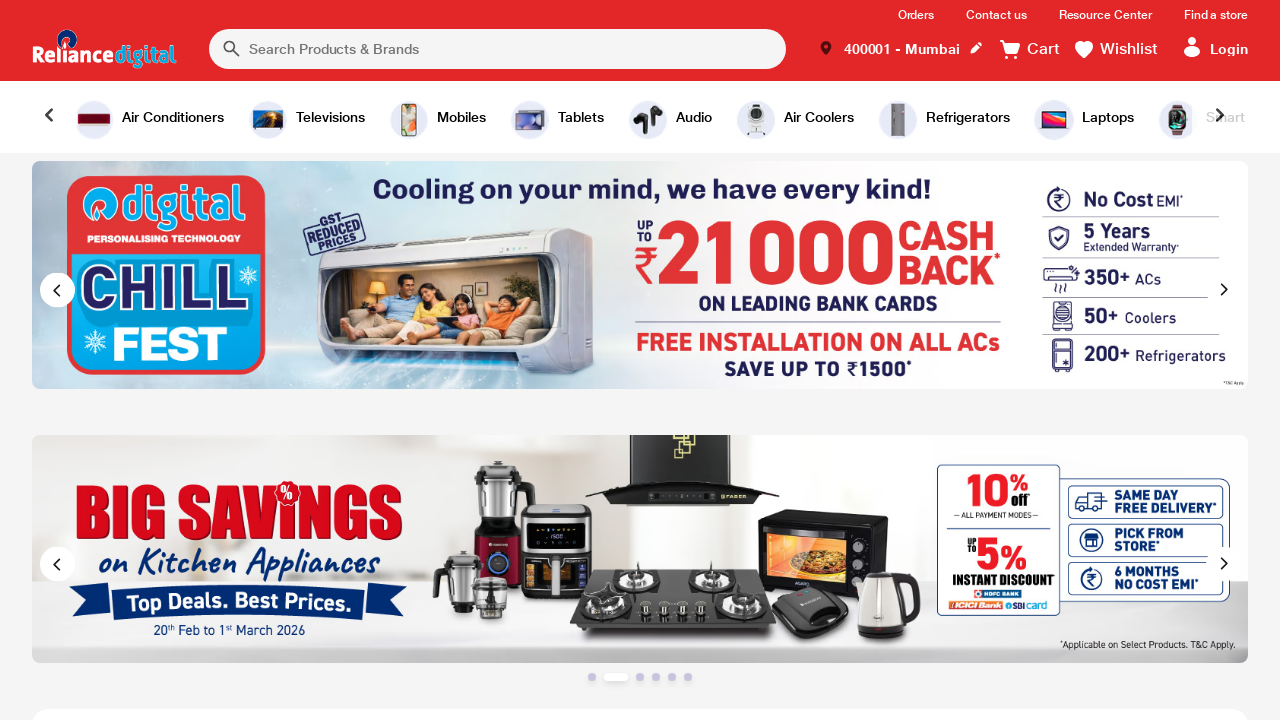

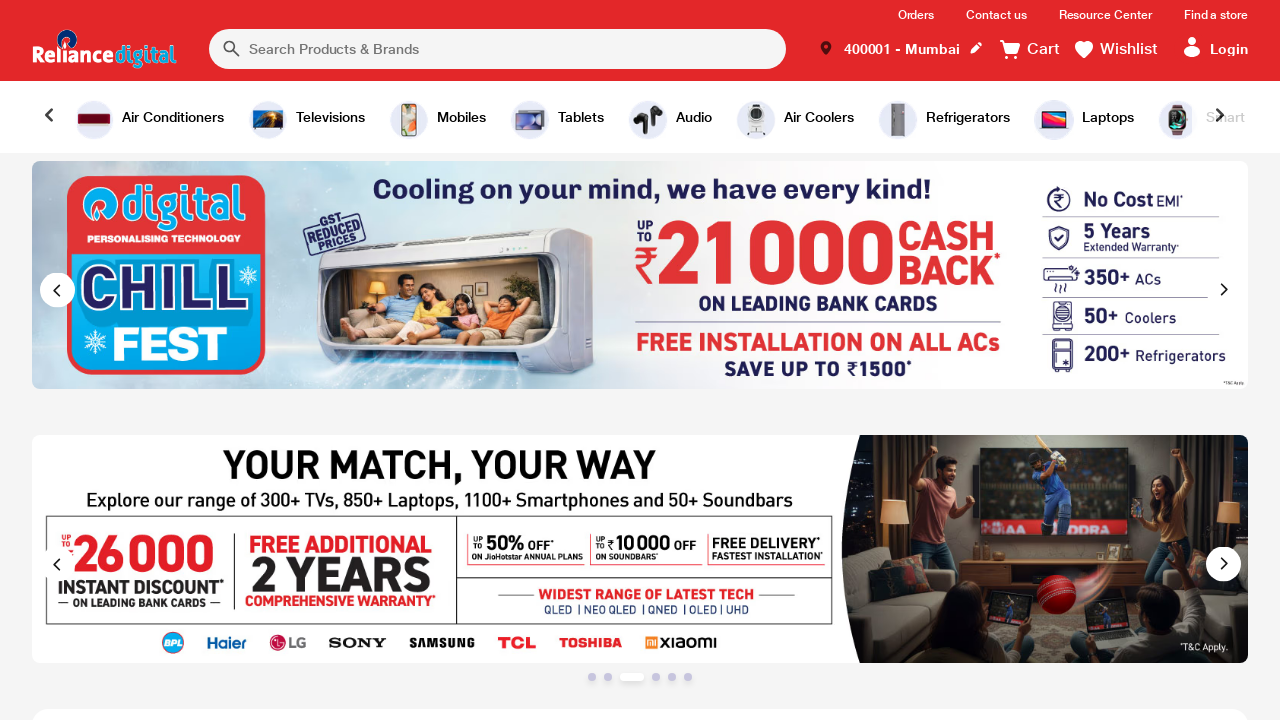